Navigates to YouTube and verifies that the page title contains the word "video"

Starting URL: http://youtube.com

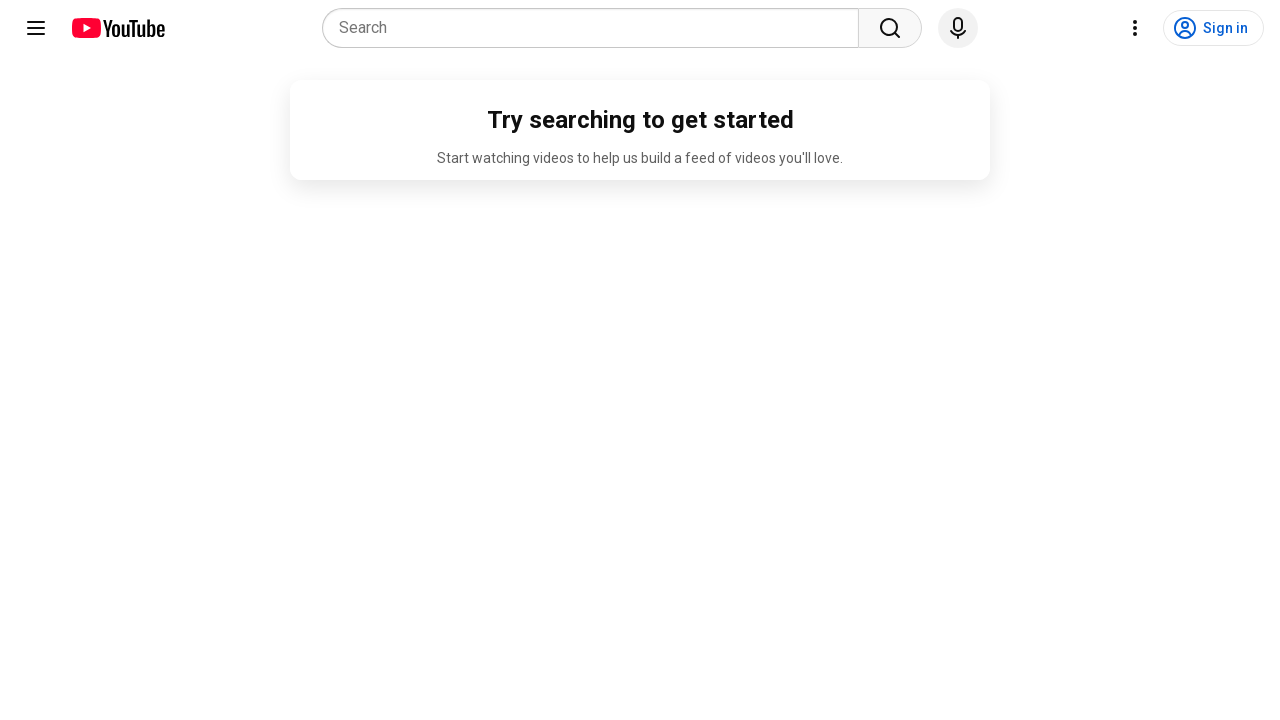

Navigated to http://youtube.com
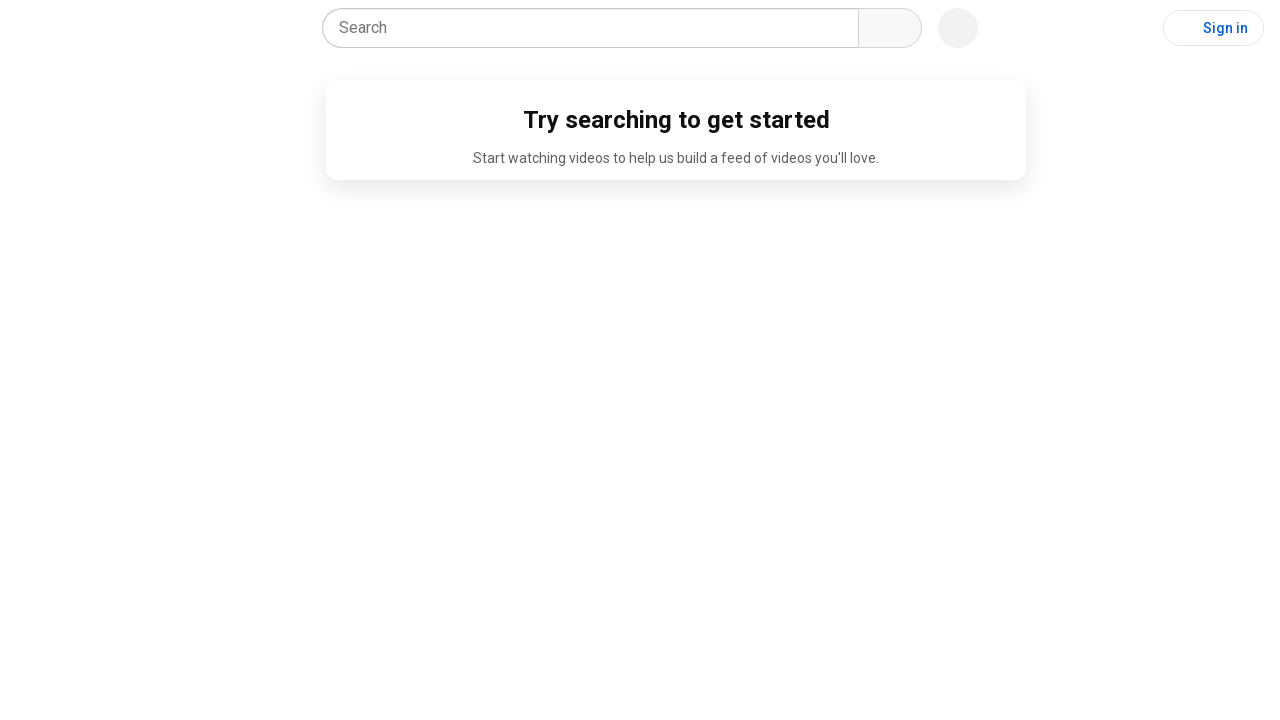

Retrieved page title
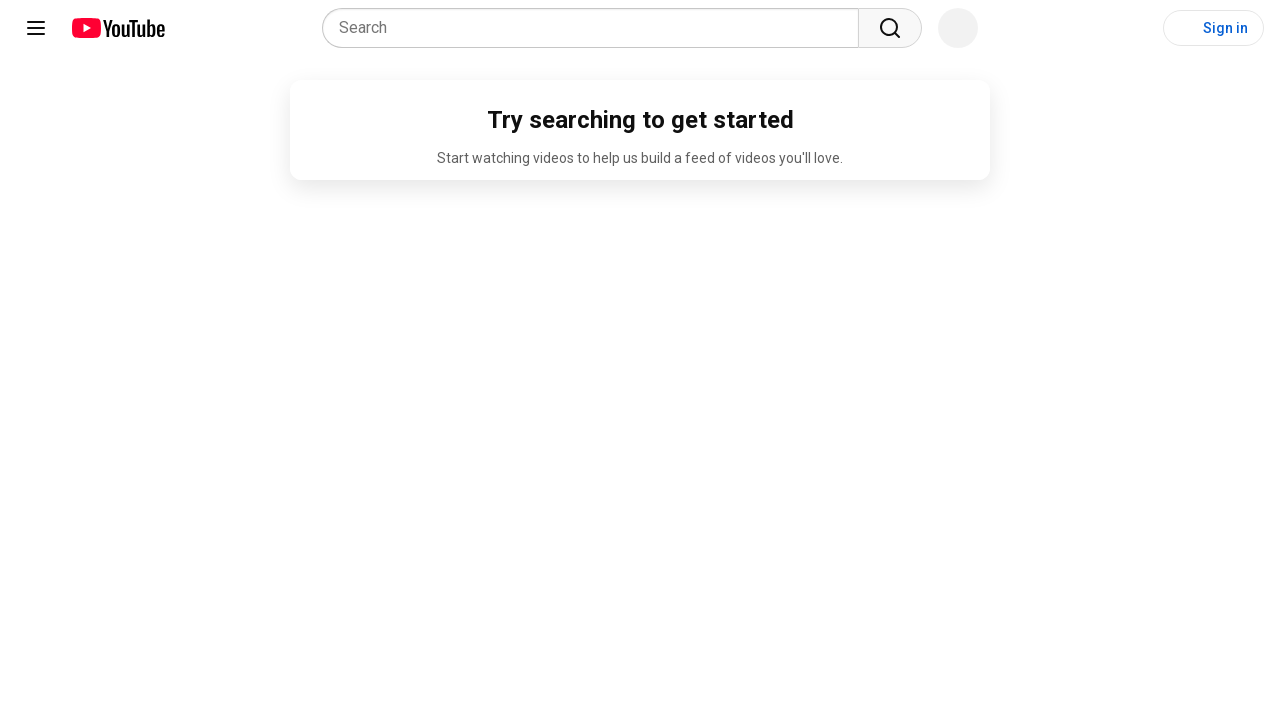

Verified page title 'YouTube' does not contain 'video'
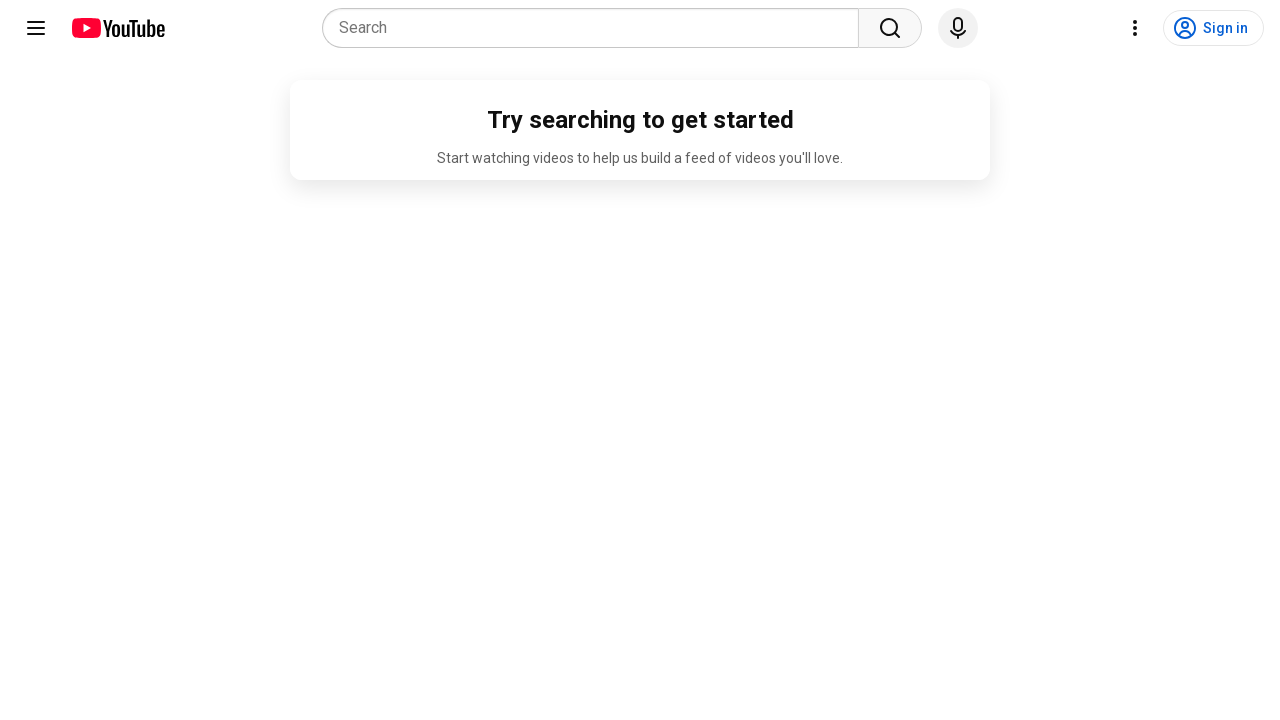

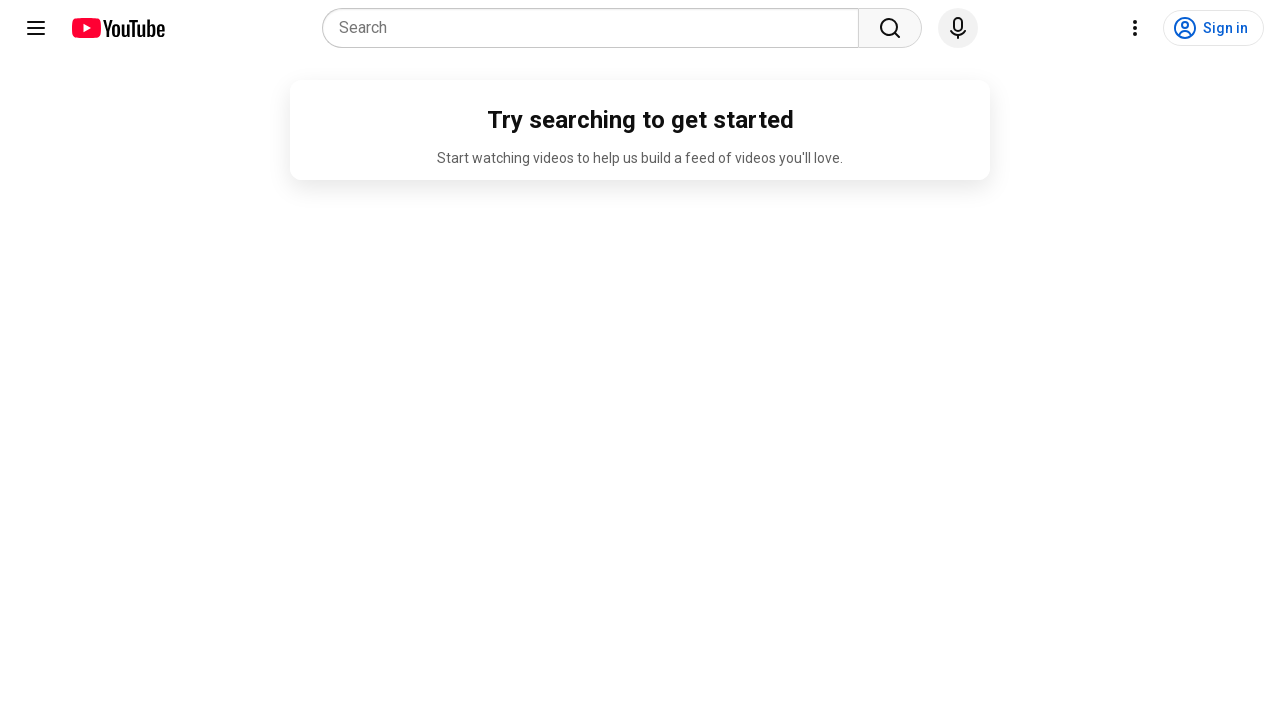